Opens the Web Tables section from the elements menu.

Starting URL: https://demoqa.com/elements

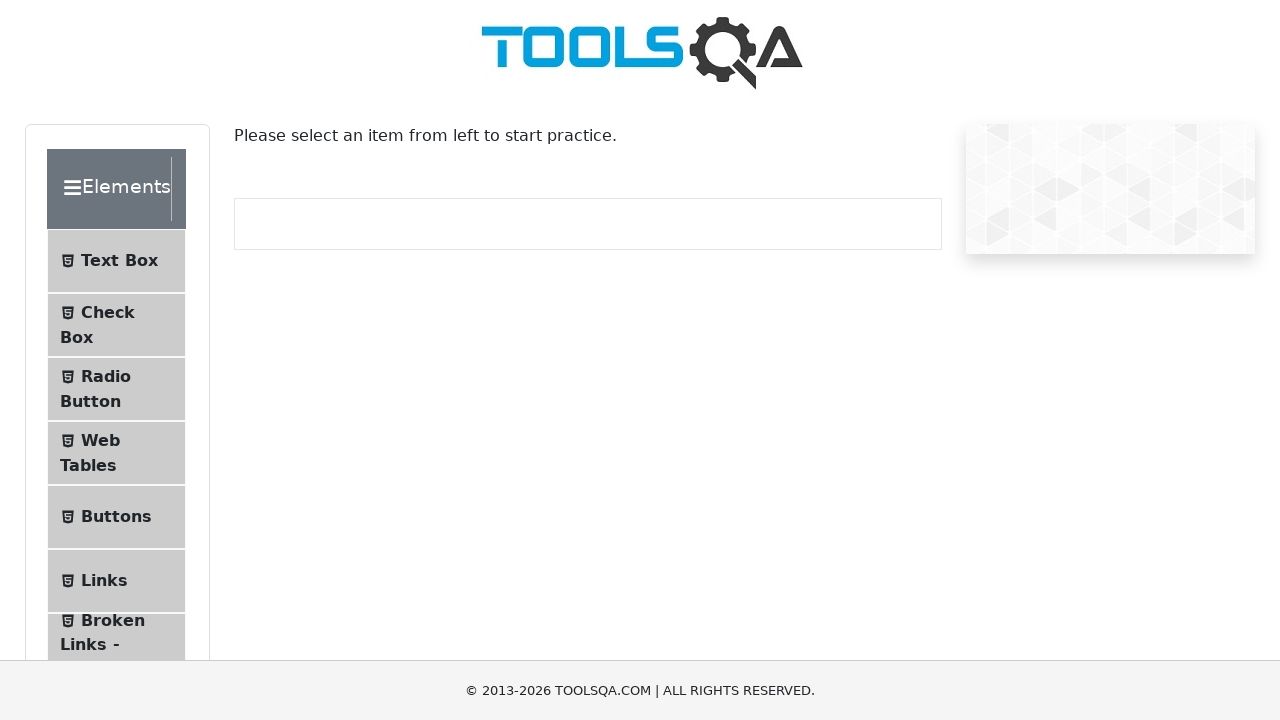

Located Web Tables menu element
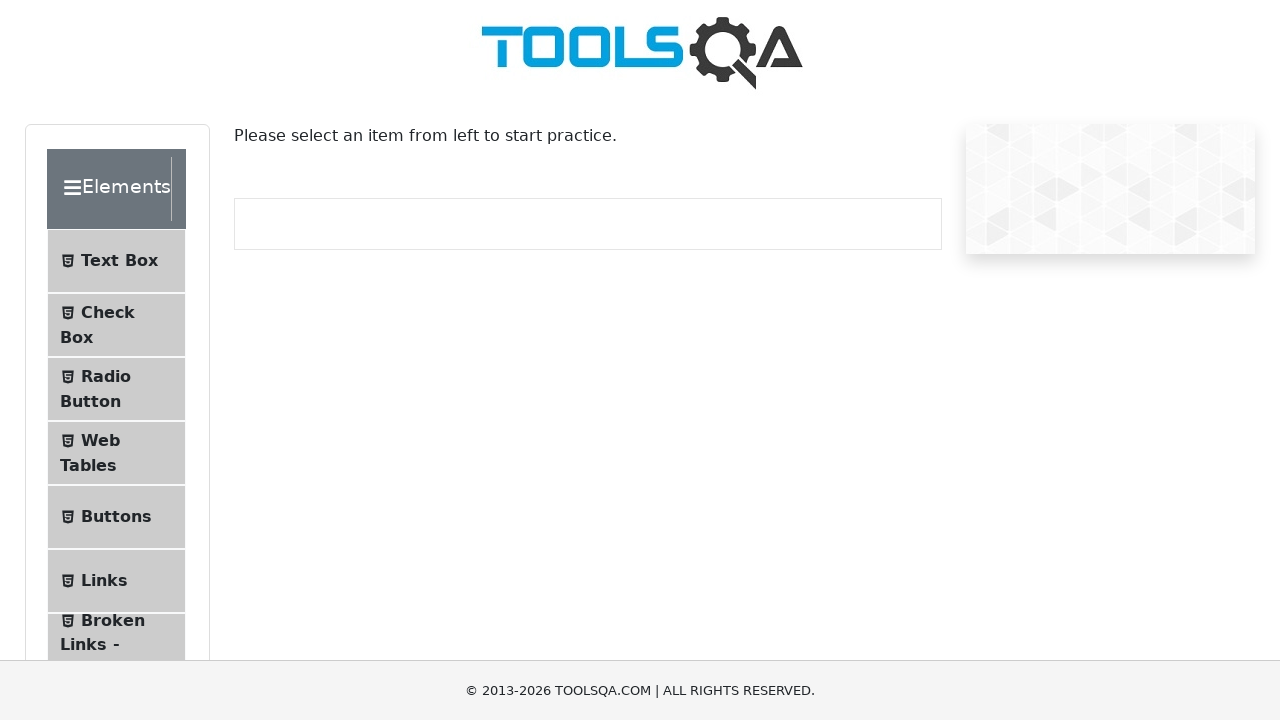

Verified Web Tables element has correct text
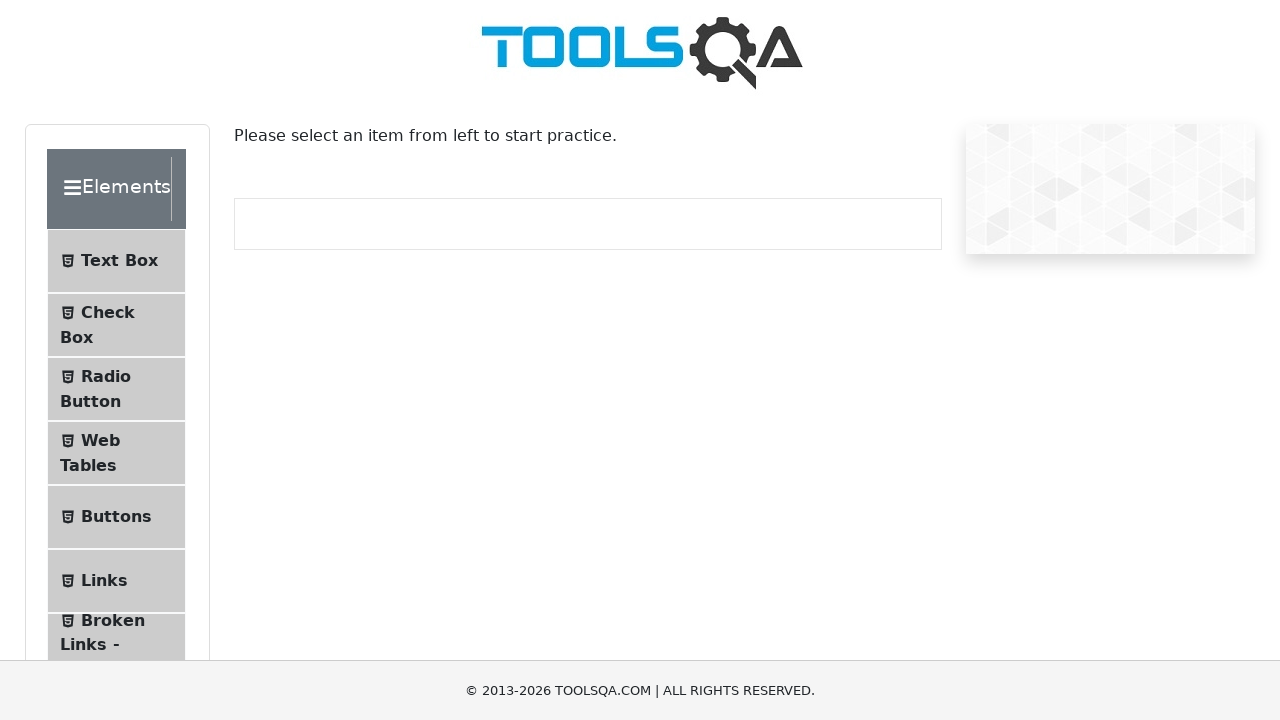

Clicked on Web Tables menu item at (100, 440) on internal:text="Web Tables"i
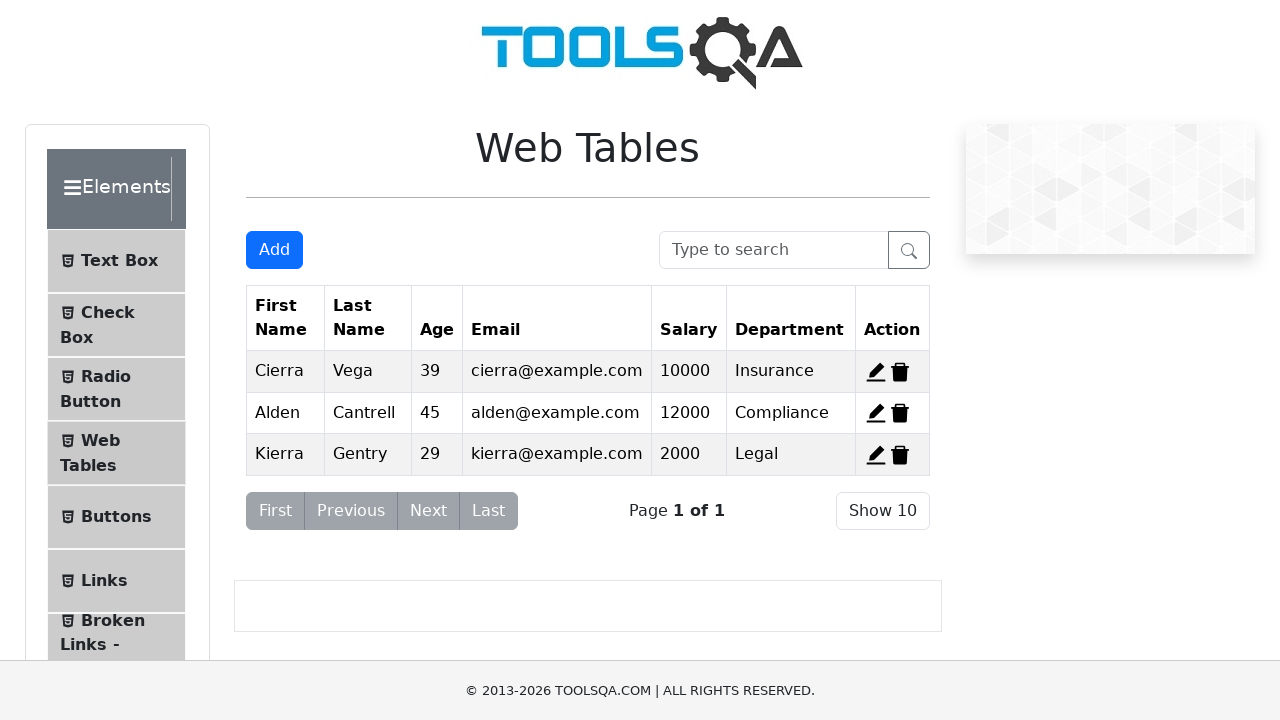

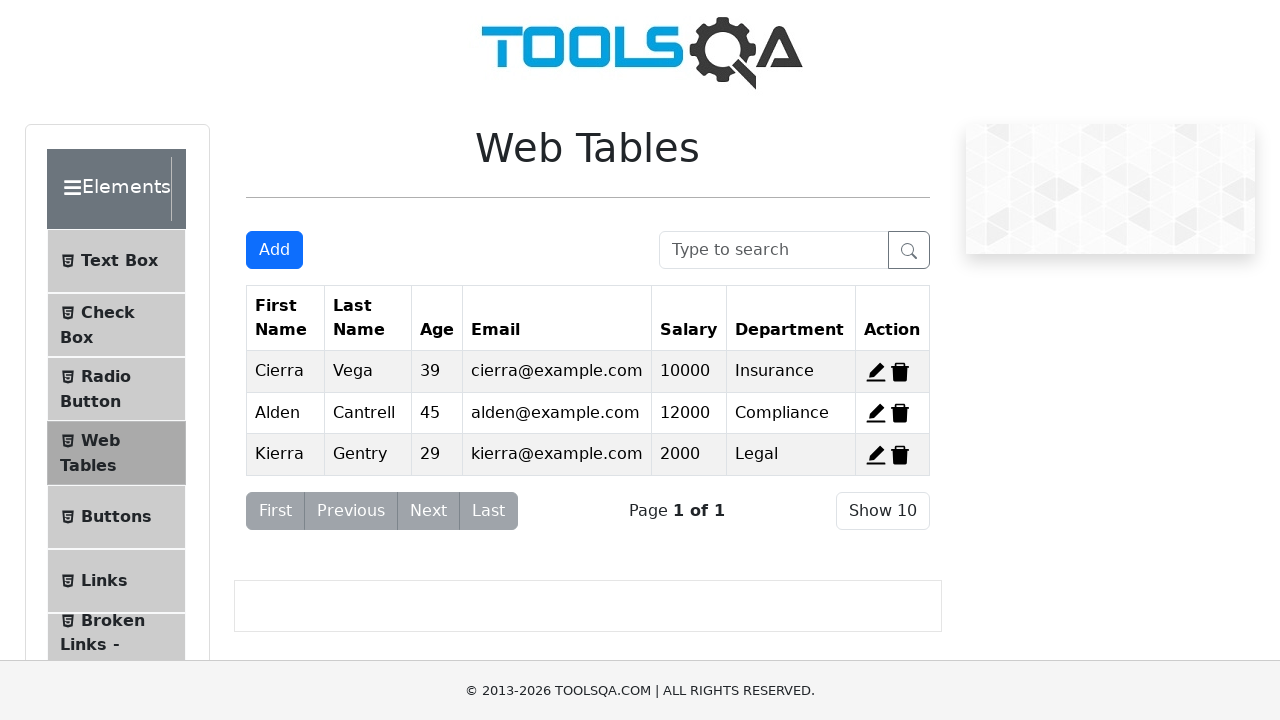